Tests mouse interactions including hover and Ctrl+click to open link in new tab, then switches between windows

Starting URL: https://www.mphasis.com/home.html

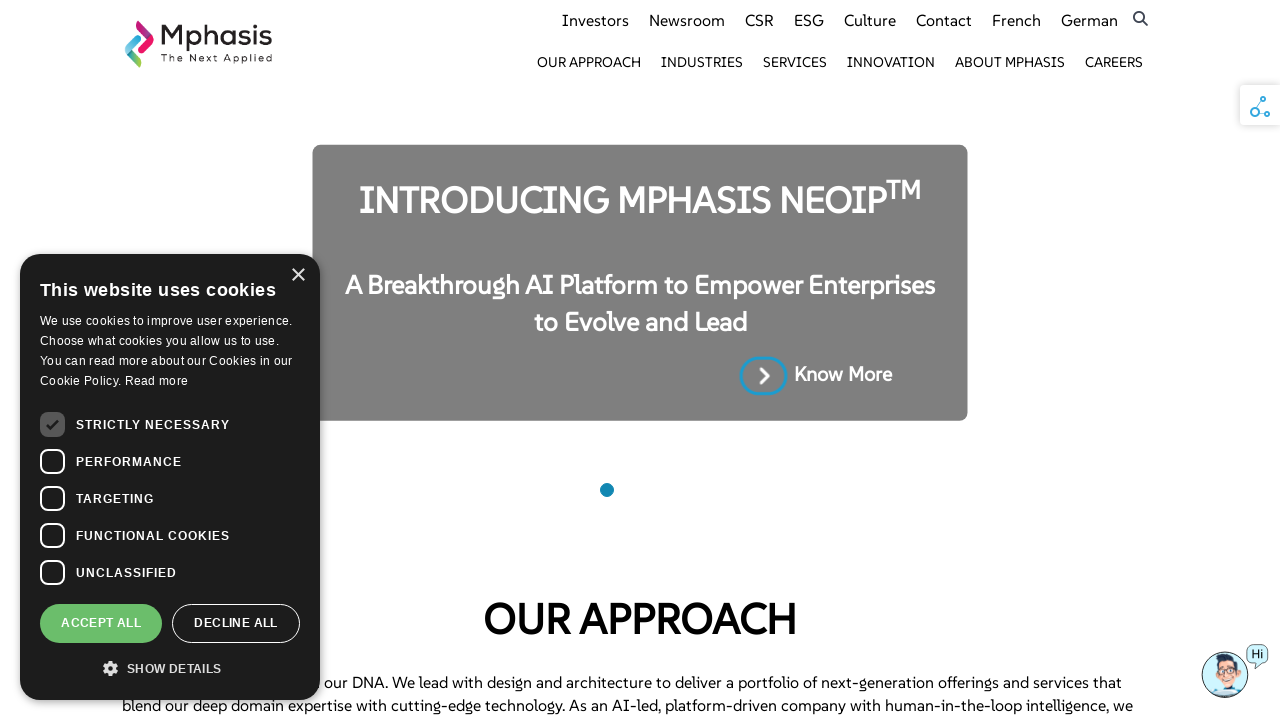

Hovered over Industries menu at (702, 62) on xpath=//a[text()='Industries']
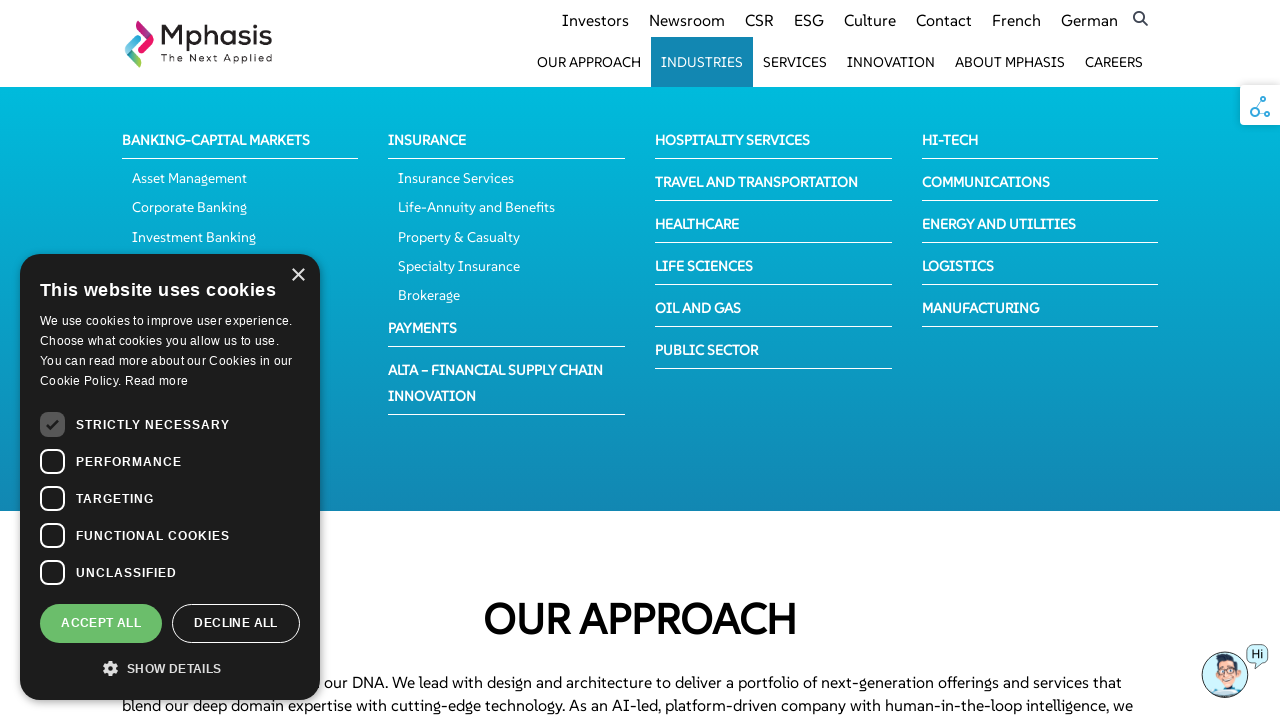

Ctrl+clicked Hi-Tech link to open in new tab at (950, 140) on //span[contains(text(),'Hi-Tech')]
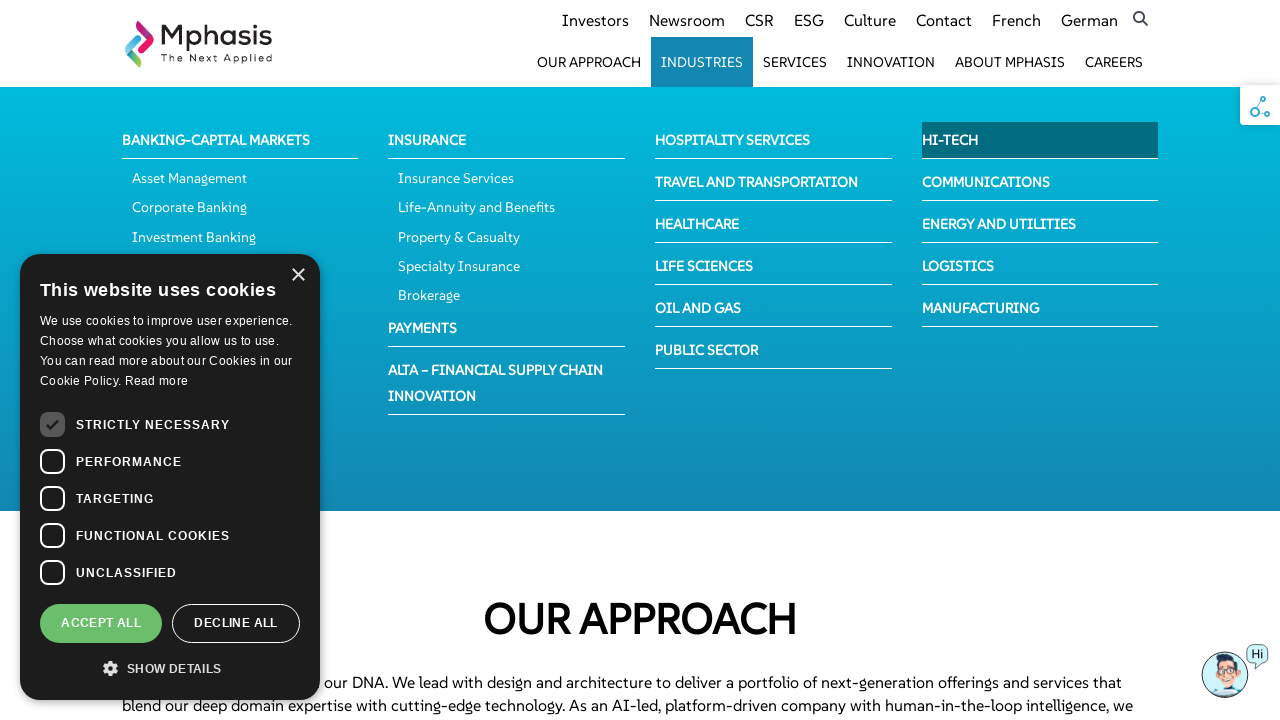

Waited 1 second for new tab to open
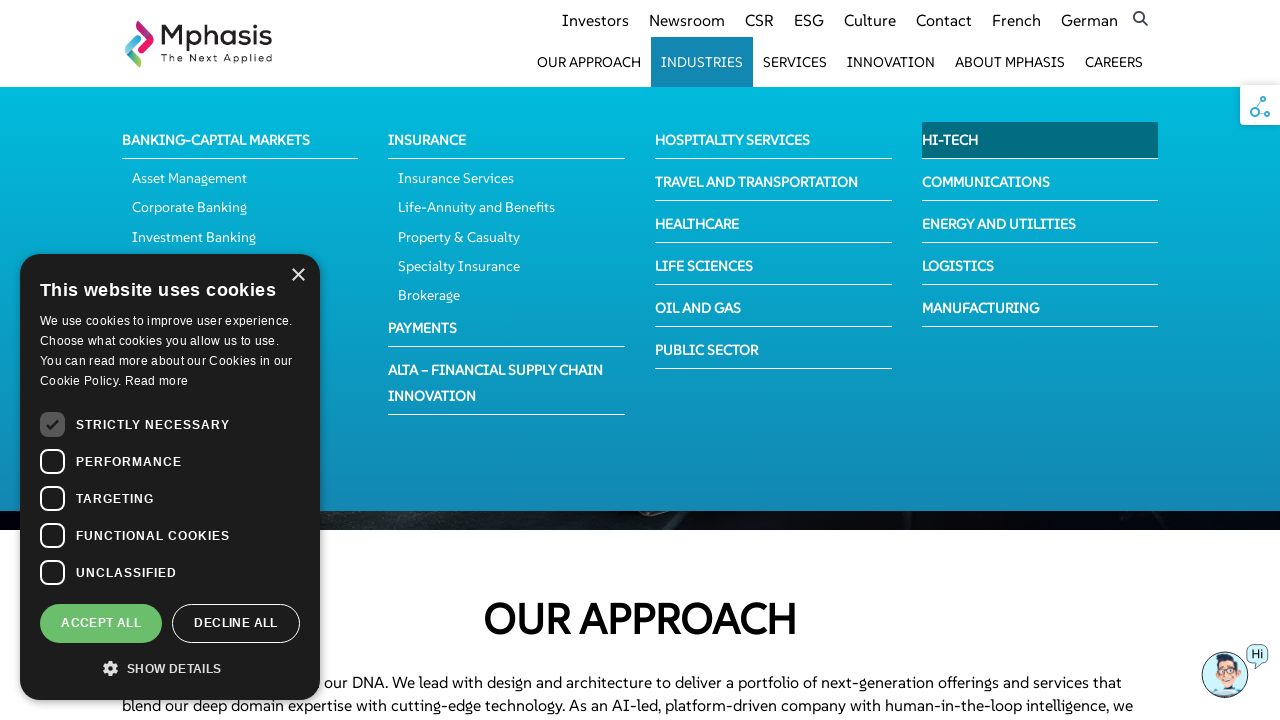

Retrieved all pages from context
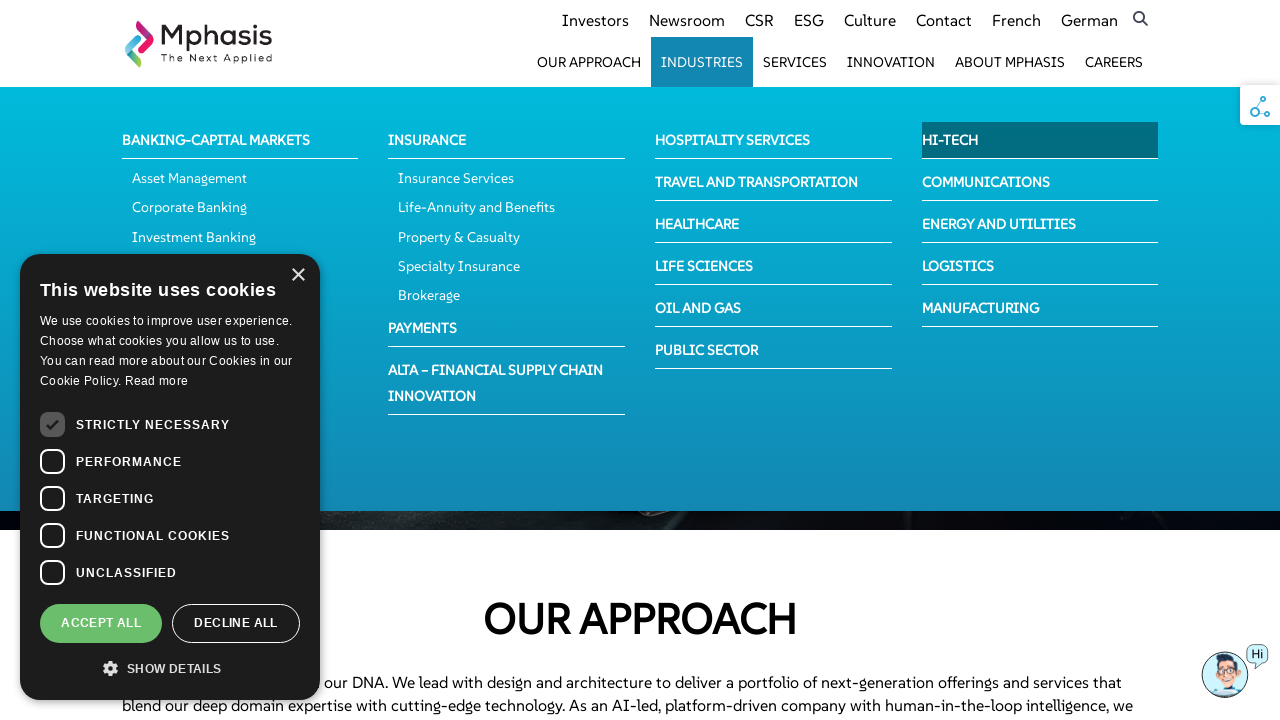

Found second tab in context
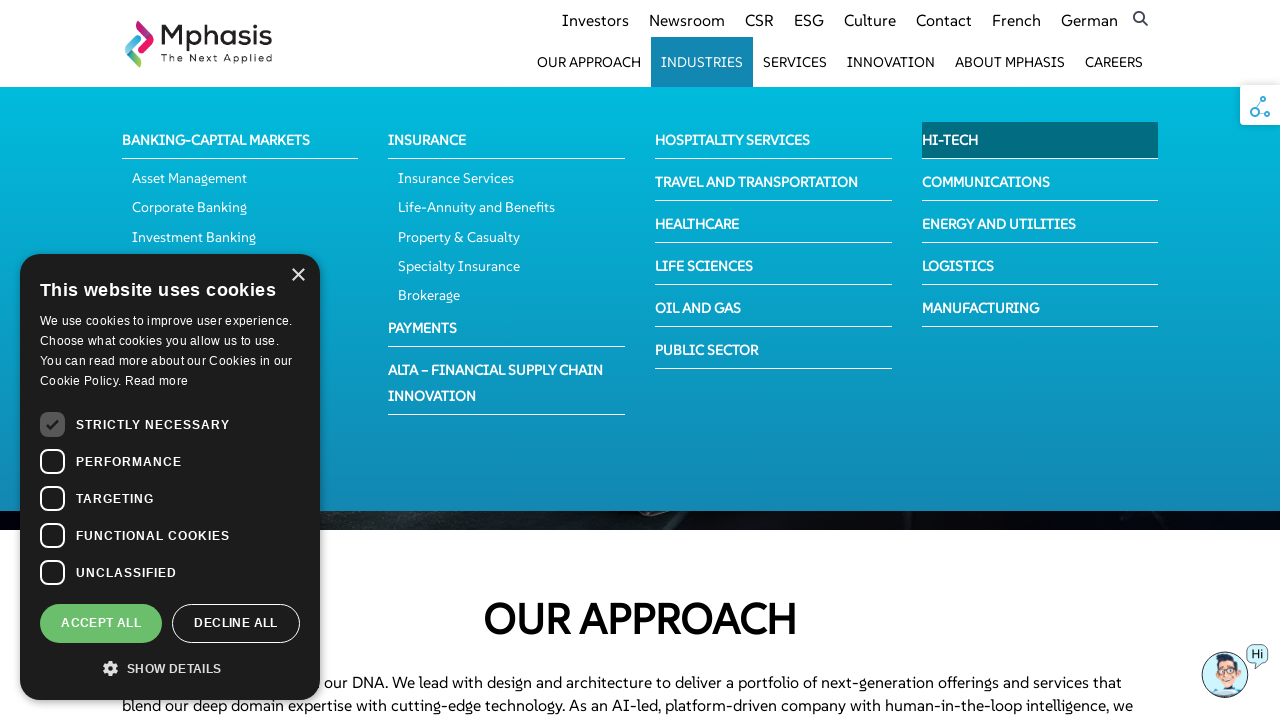

Switched to new tab with Hi-Tech content
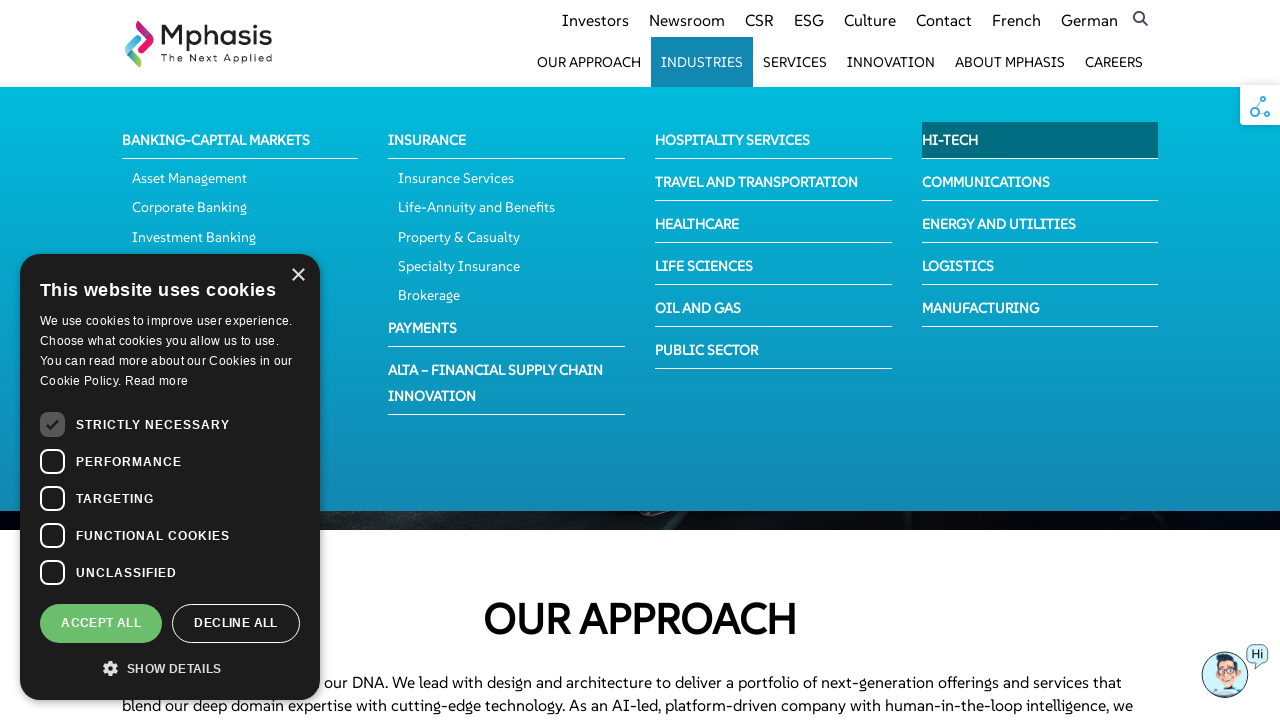

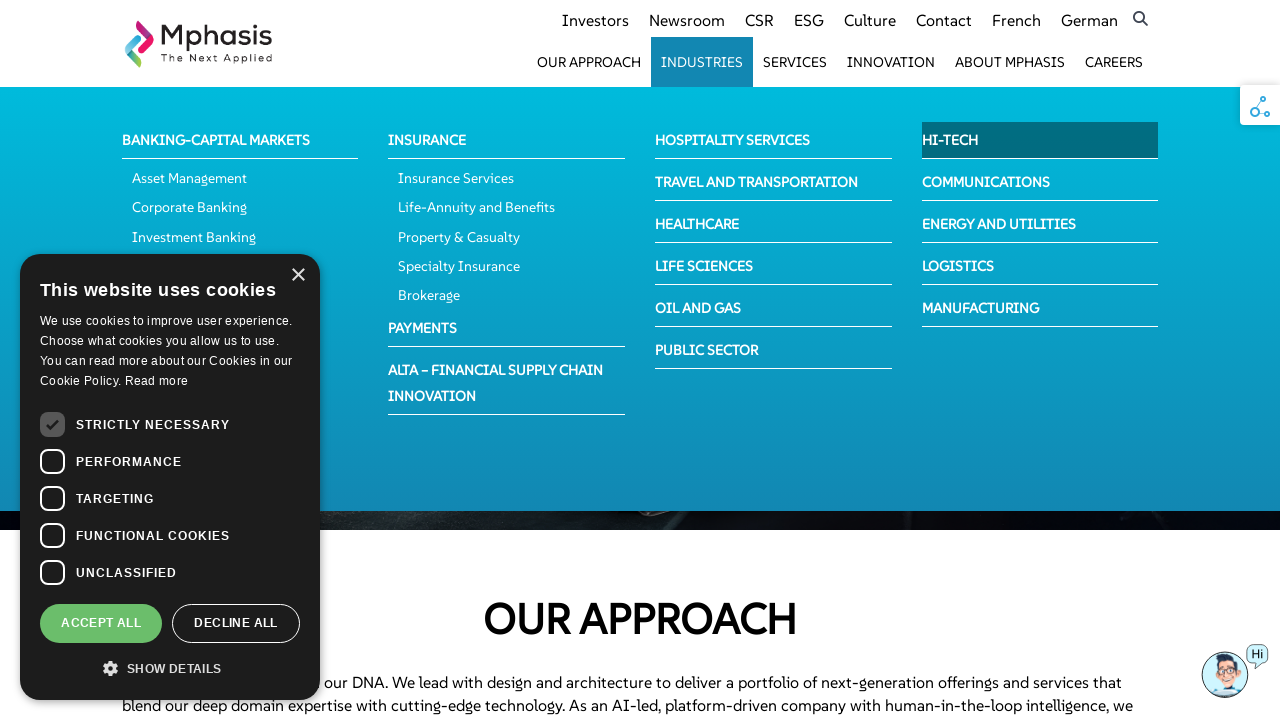